Navigates to DemoQA Elements page, opens Text Box section, fills out the form with name, email, and addresses, then validates the output

Starting URL: https://demoqa.com

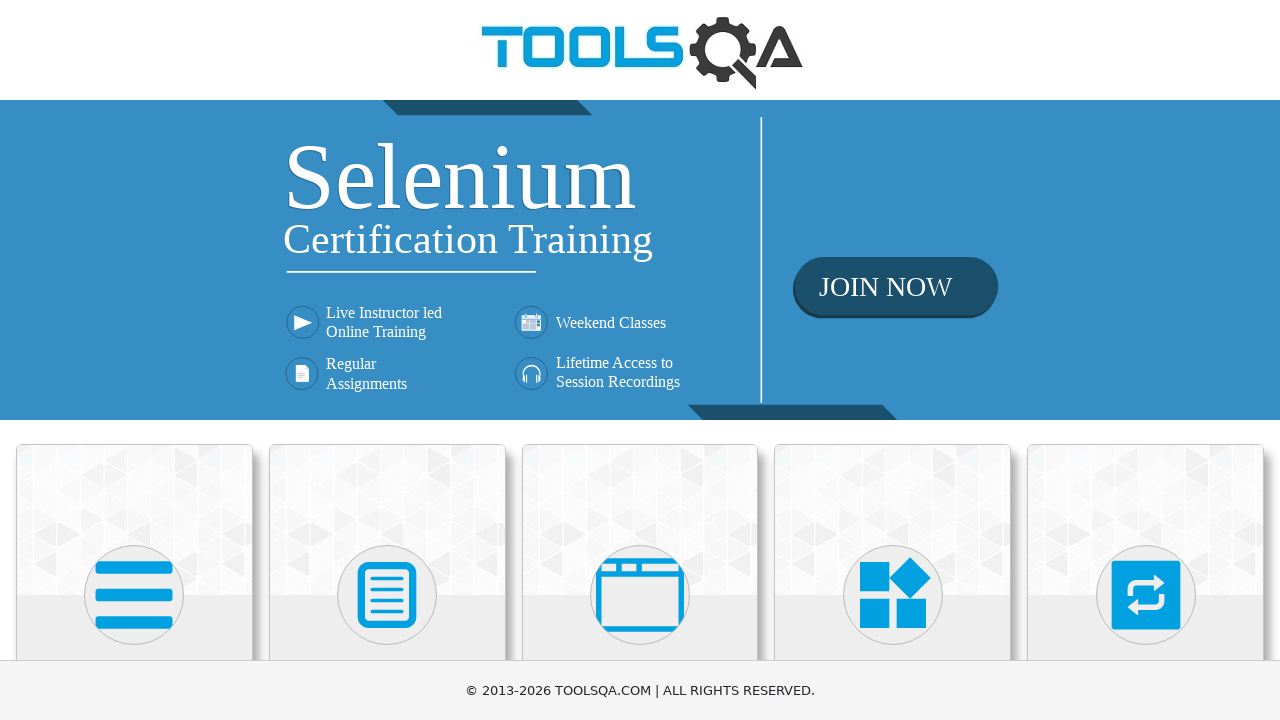

Clicked on Elements card at (134, 360) on text=Elements
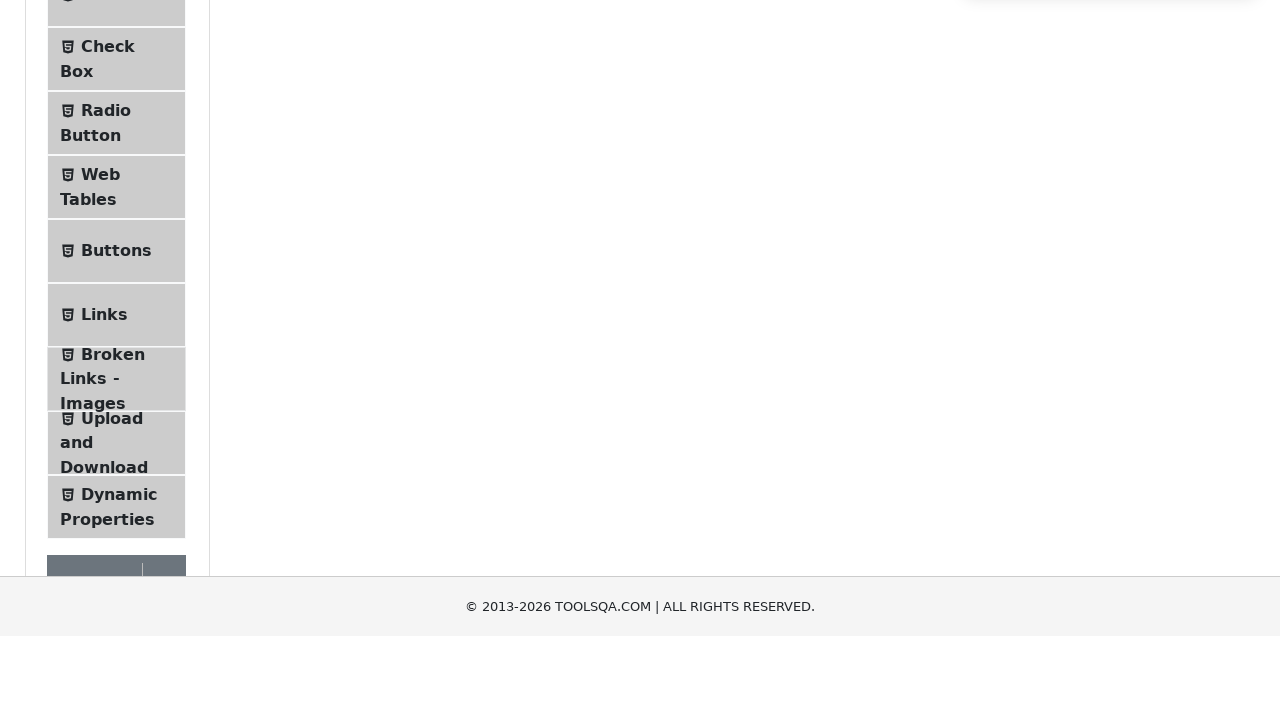

Navigated to DemoQA Elements page
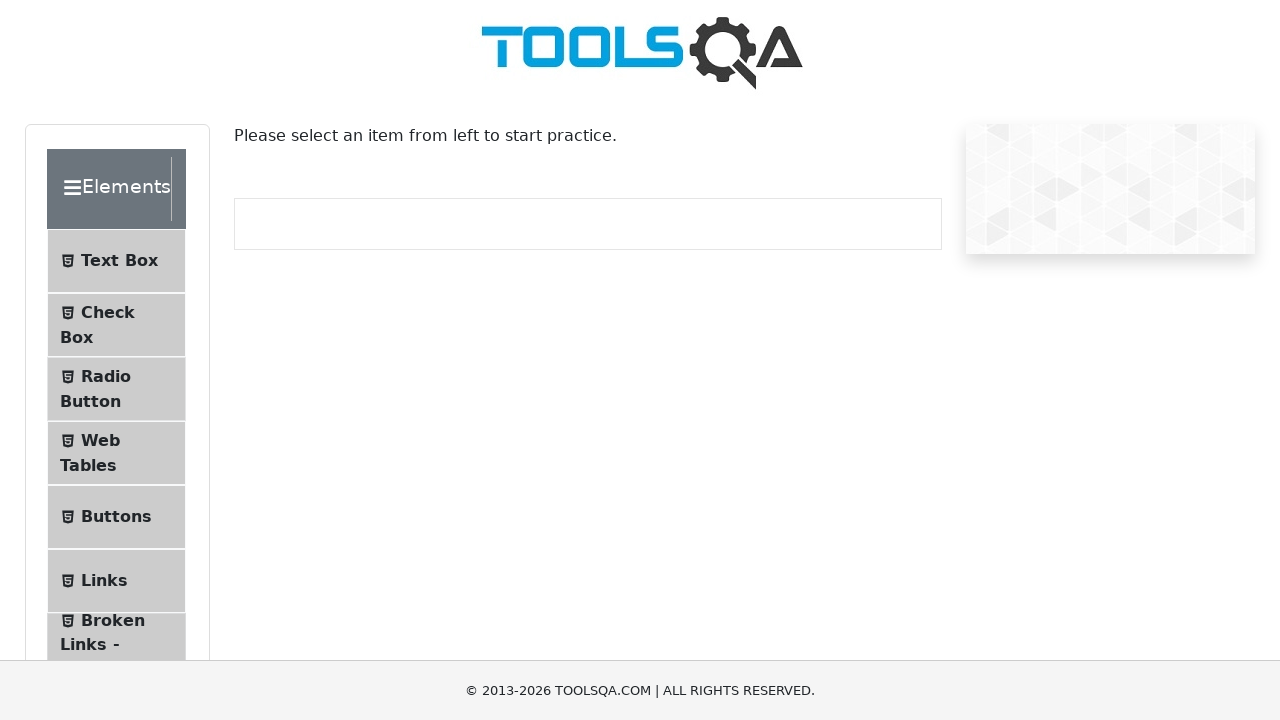

Clicked on Text Box section in navigation at (119, 261) on text=Text Box
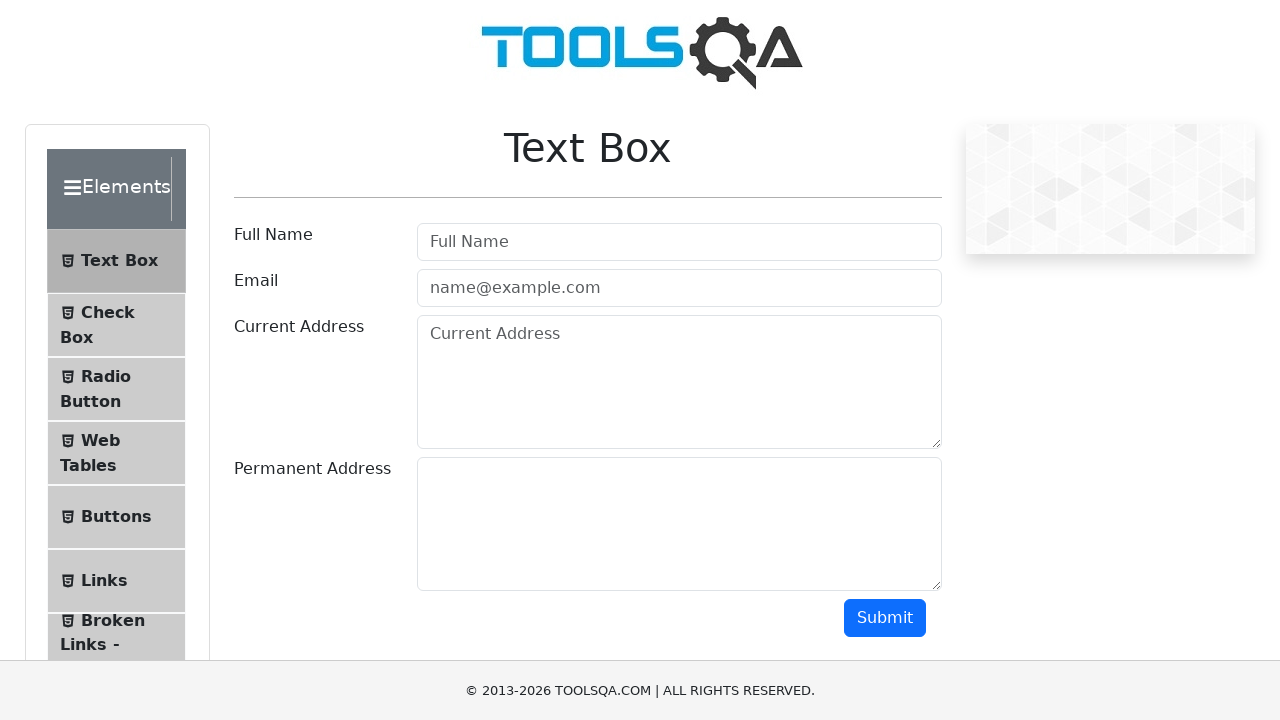

Filled name field with 'Andrei' on #userName
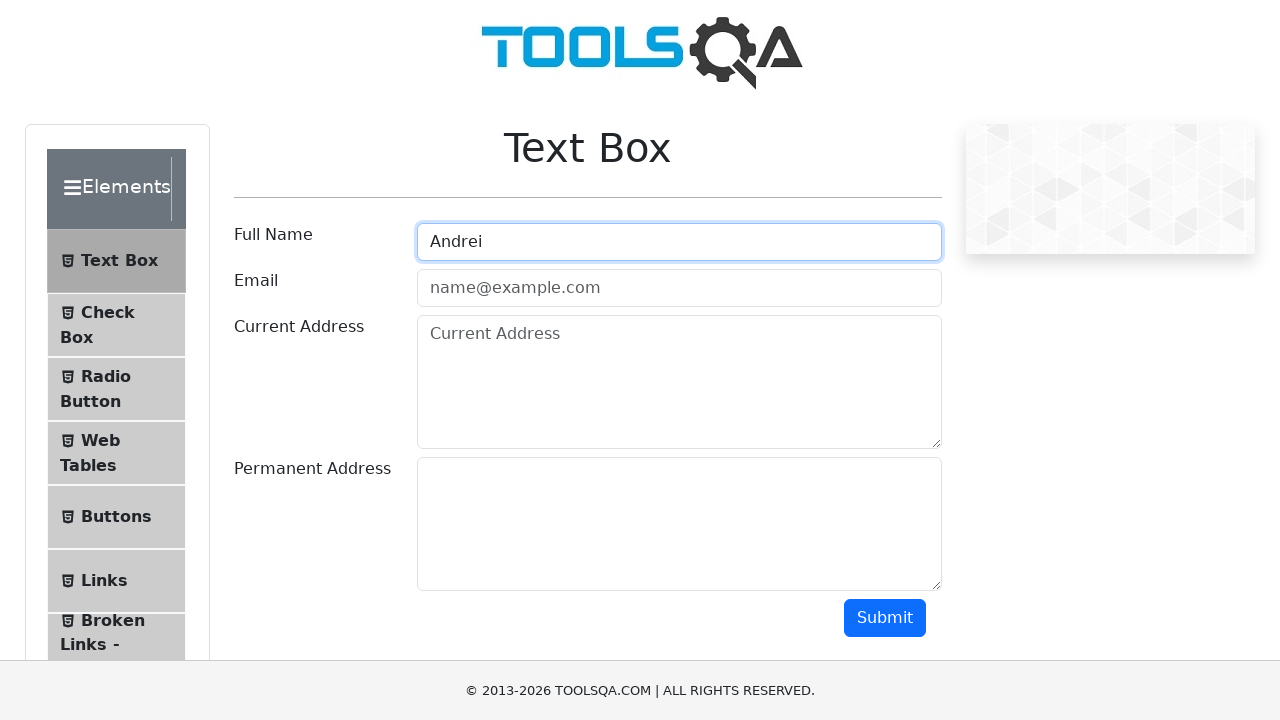

Filled email field with 'Andrei@test.com' on #userEmail
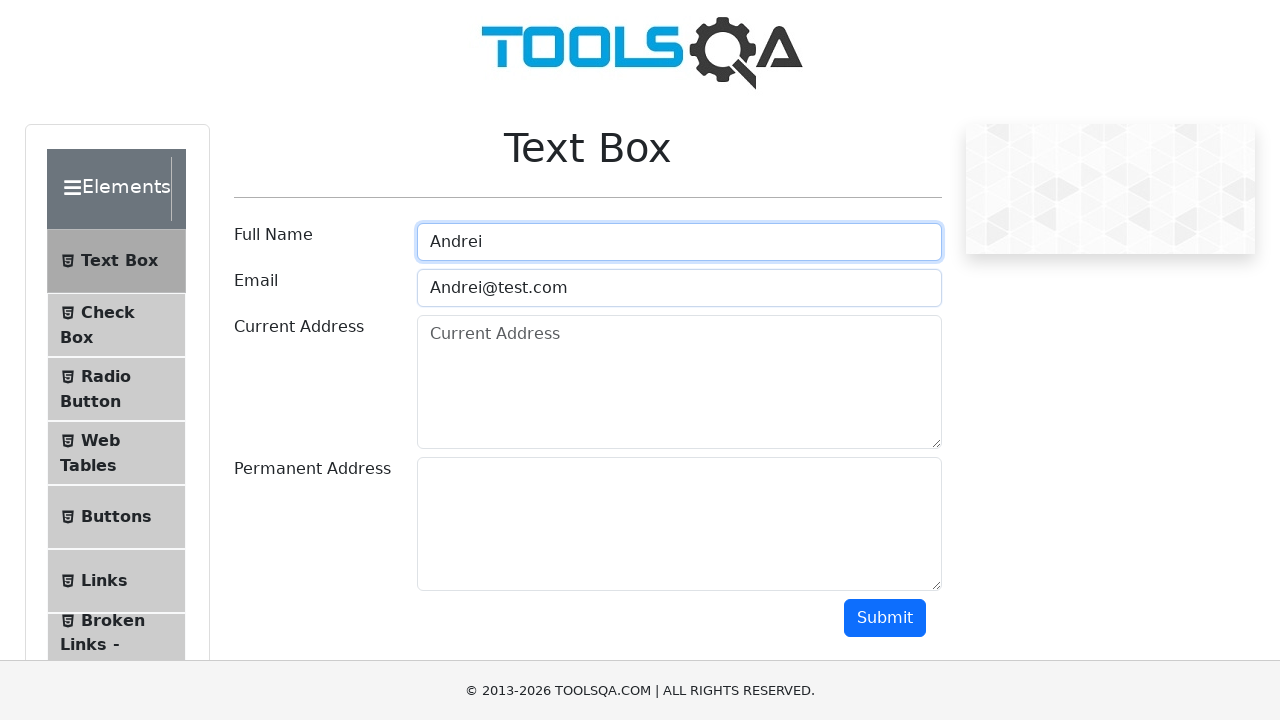

Filled current address with 'somewhere in Pitesti' on #currentAddress
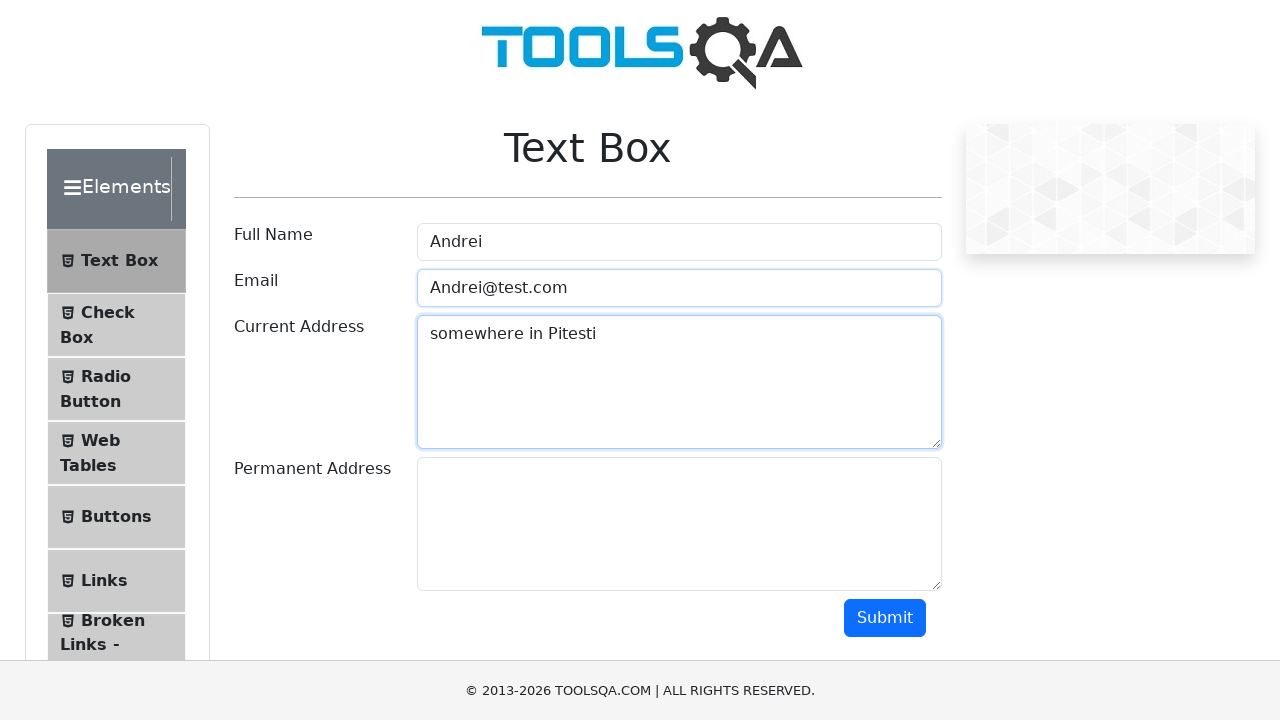

Filled permanent address with 'somewhere in Pitesti again' on #permanentAddress
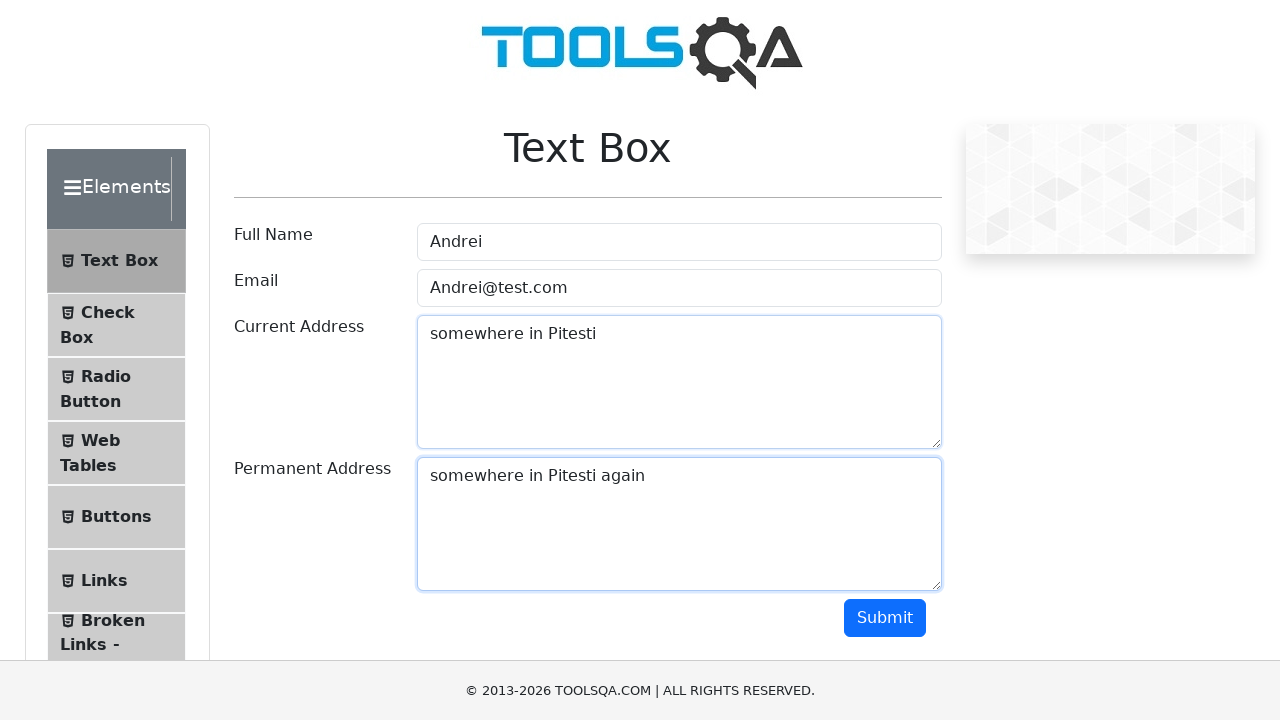

Clicked submit button to submit form at (885, 618) on #submit
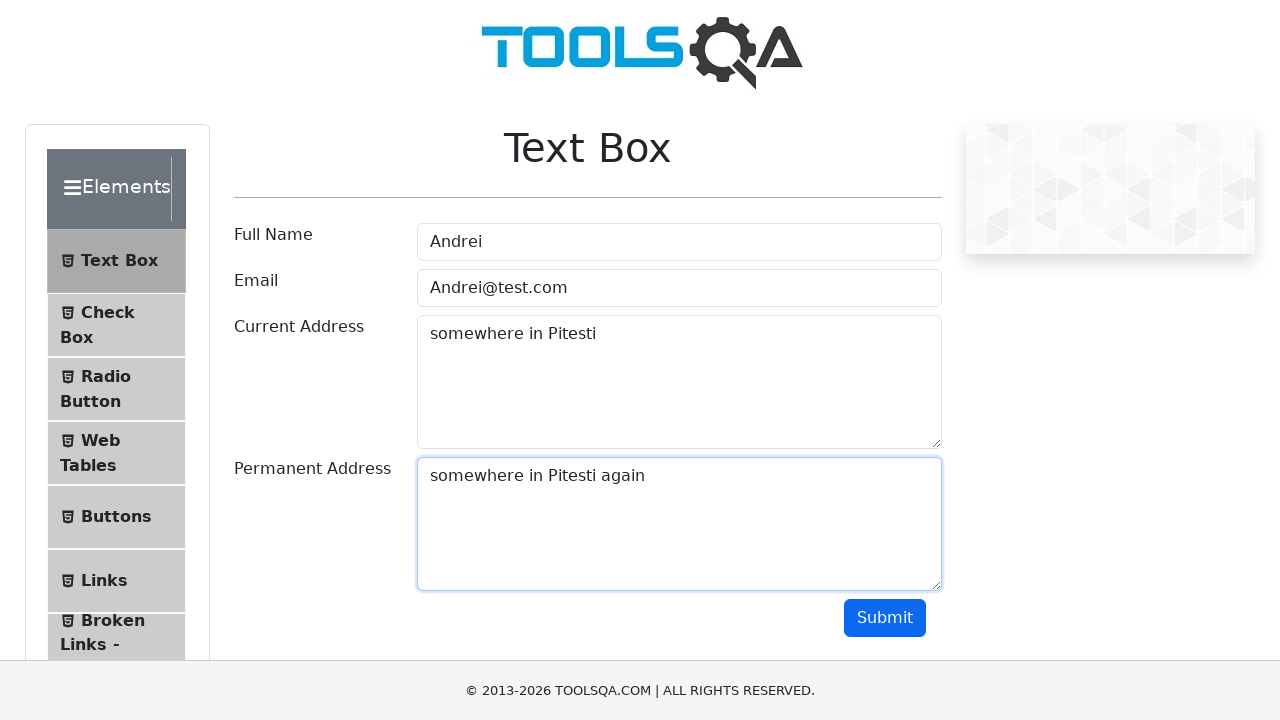

Output area appeared with form submission results
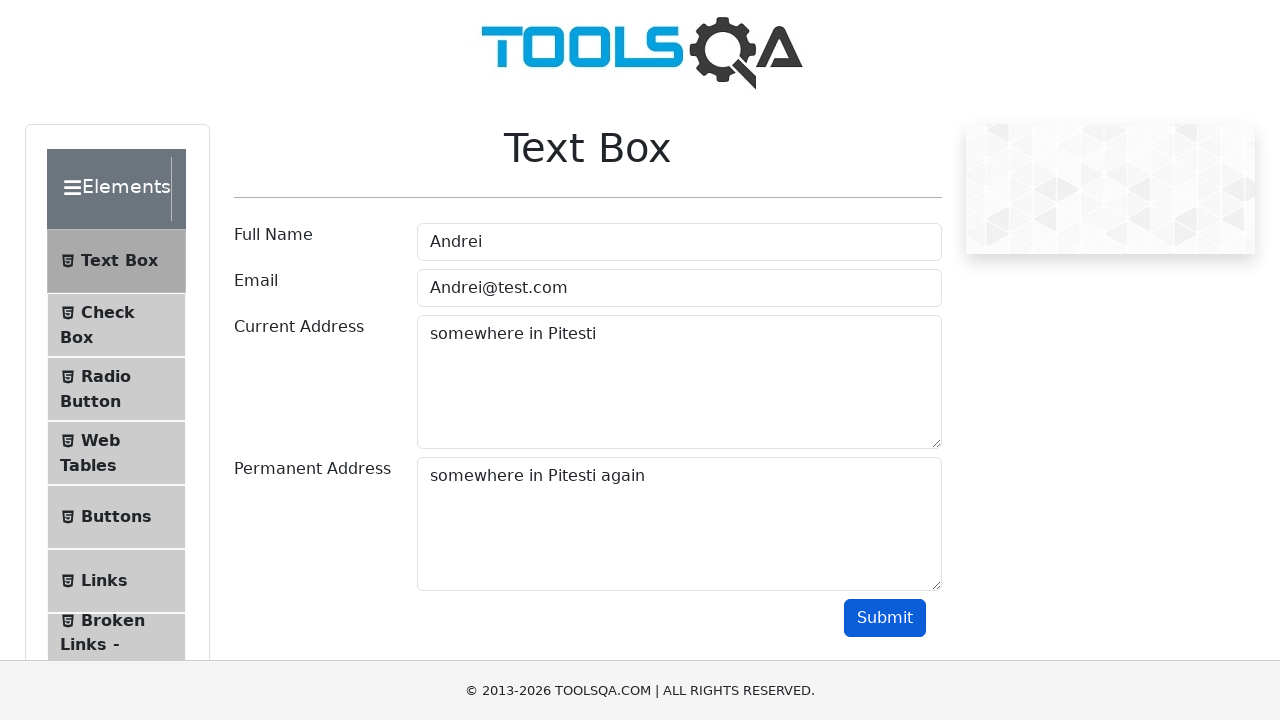

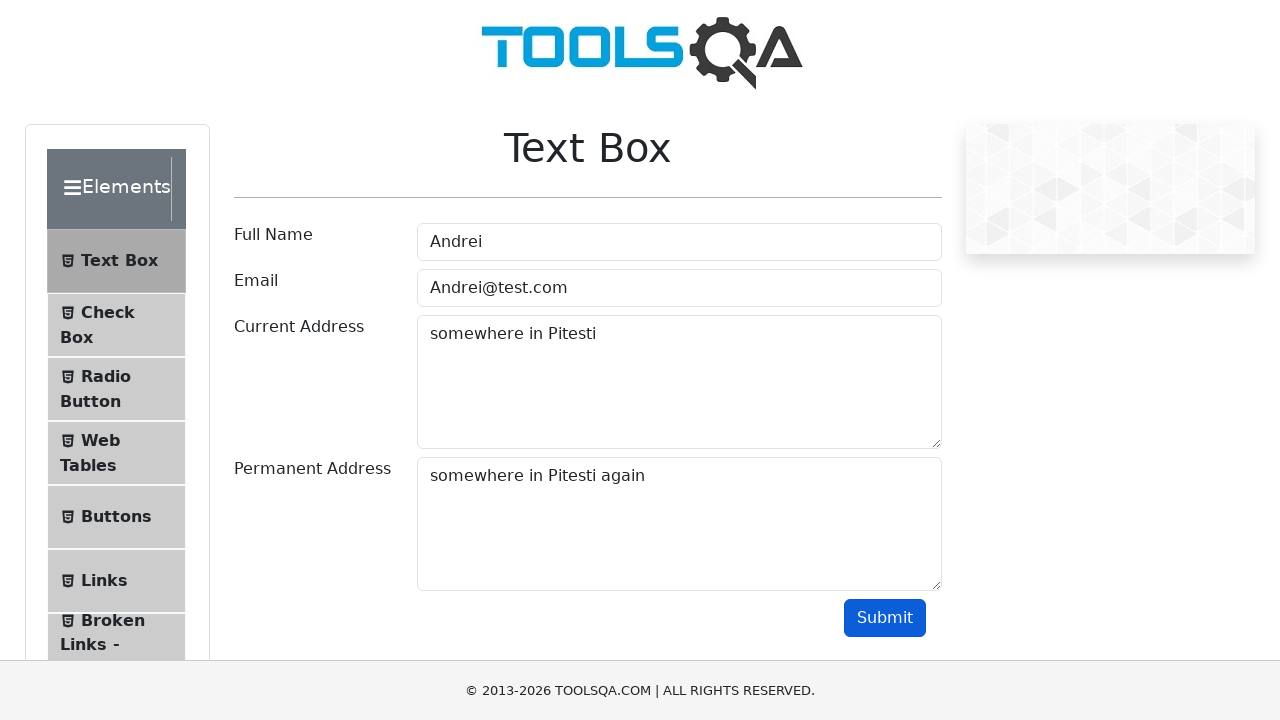